Tests searching for products and adding specific product (Carrot) to cart using loop logic

Starting URL: https://rahulshettyacademy.com/seleniumPractise/#/

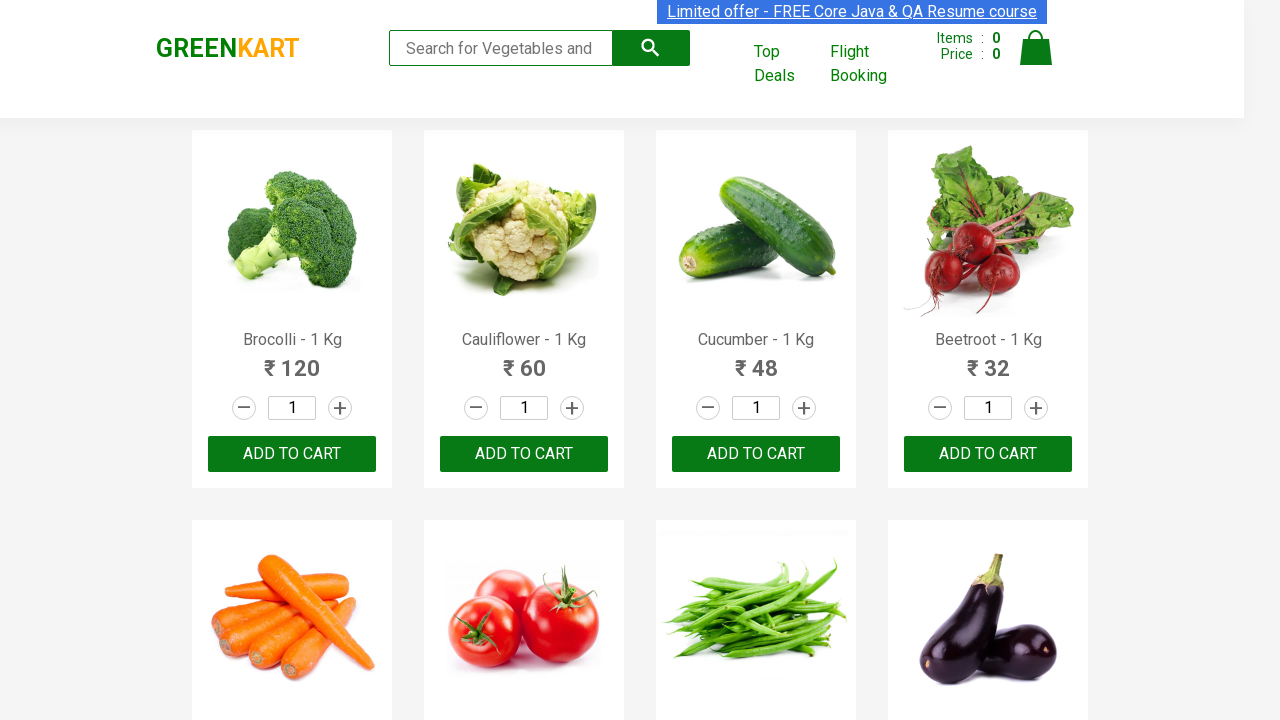

Filled search box with 'ca' on .search-keyword
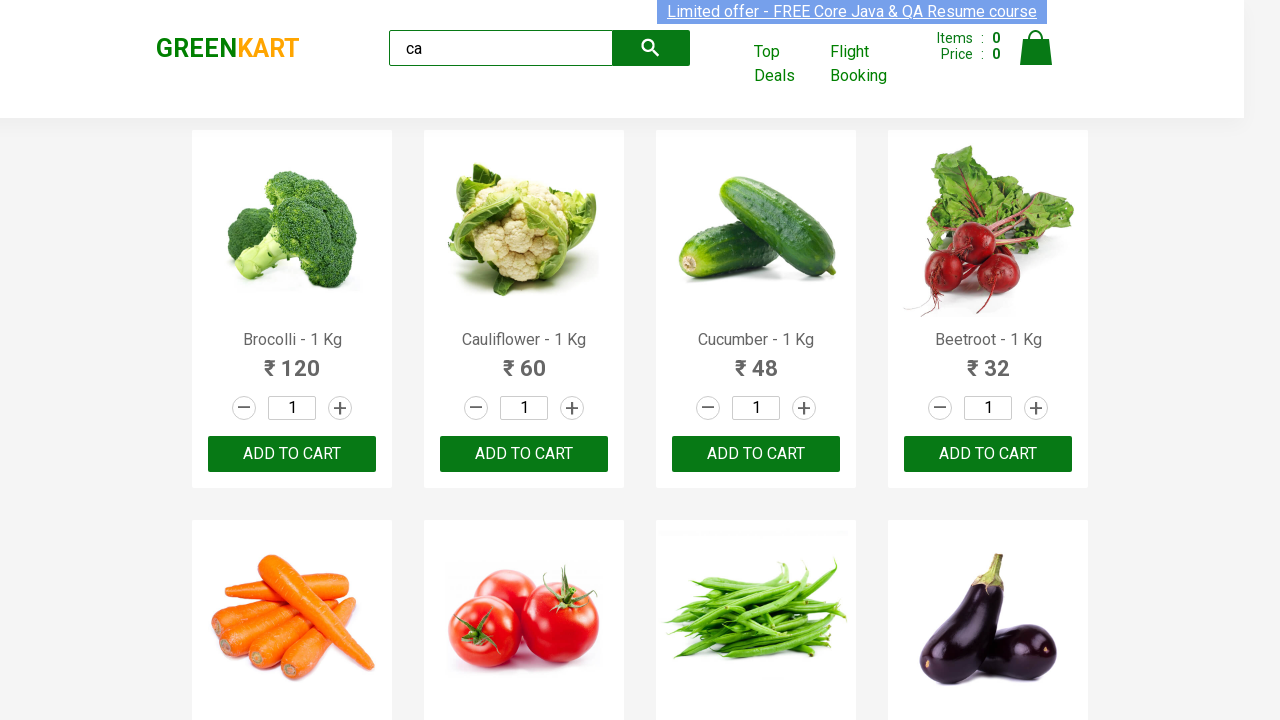

Clicked search button at (651, 48) on .search-button
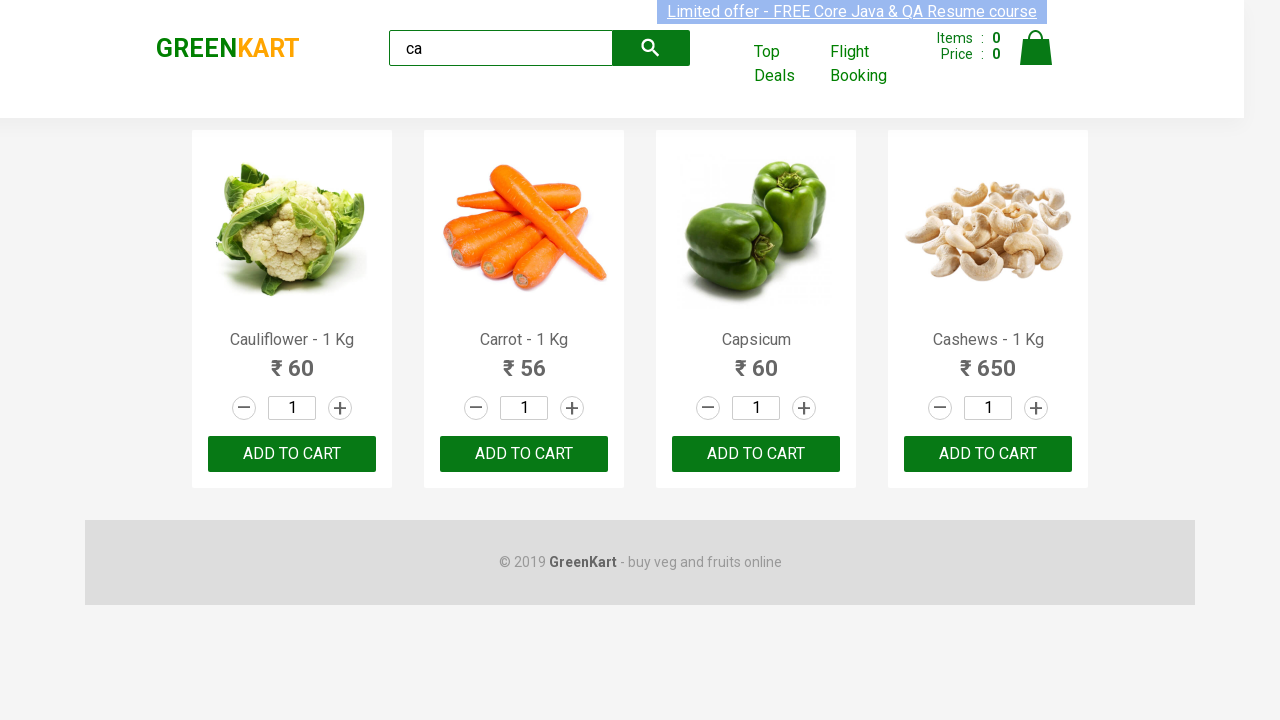

Waited 2 seconds for products to load
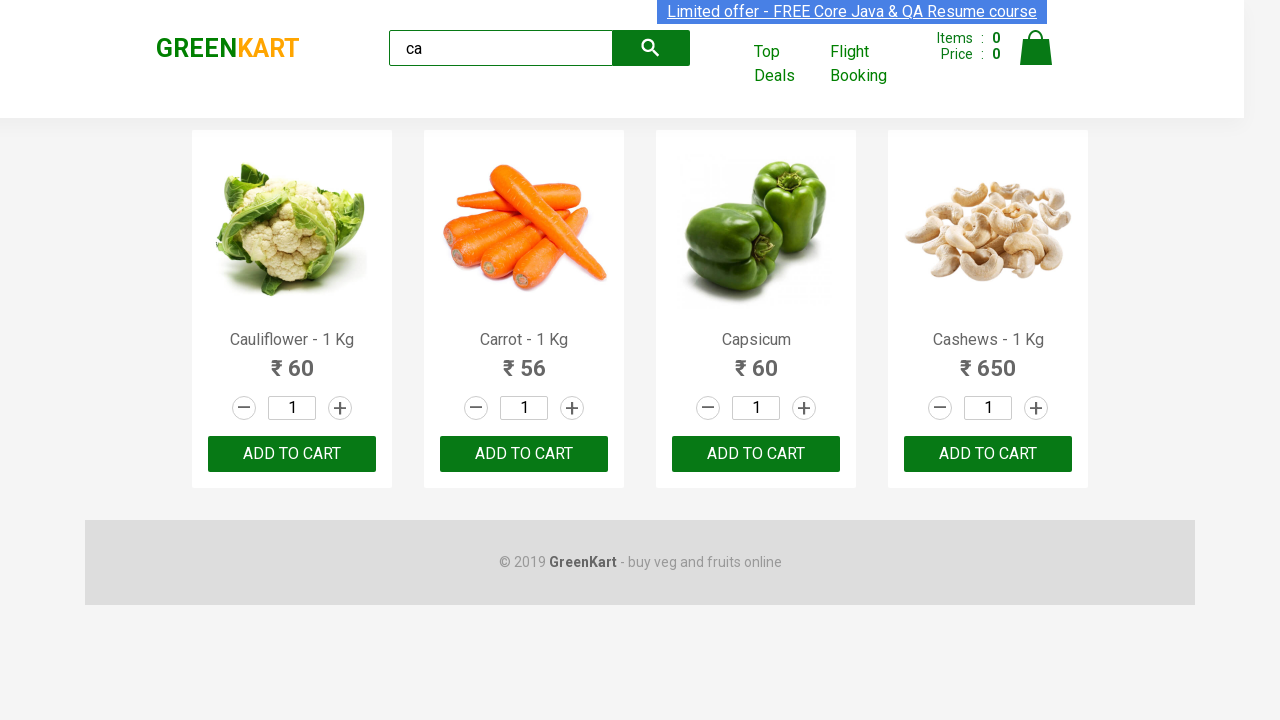

Product elements loaded on page
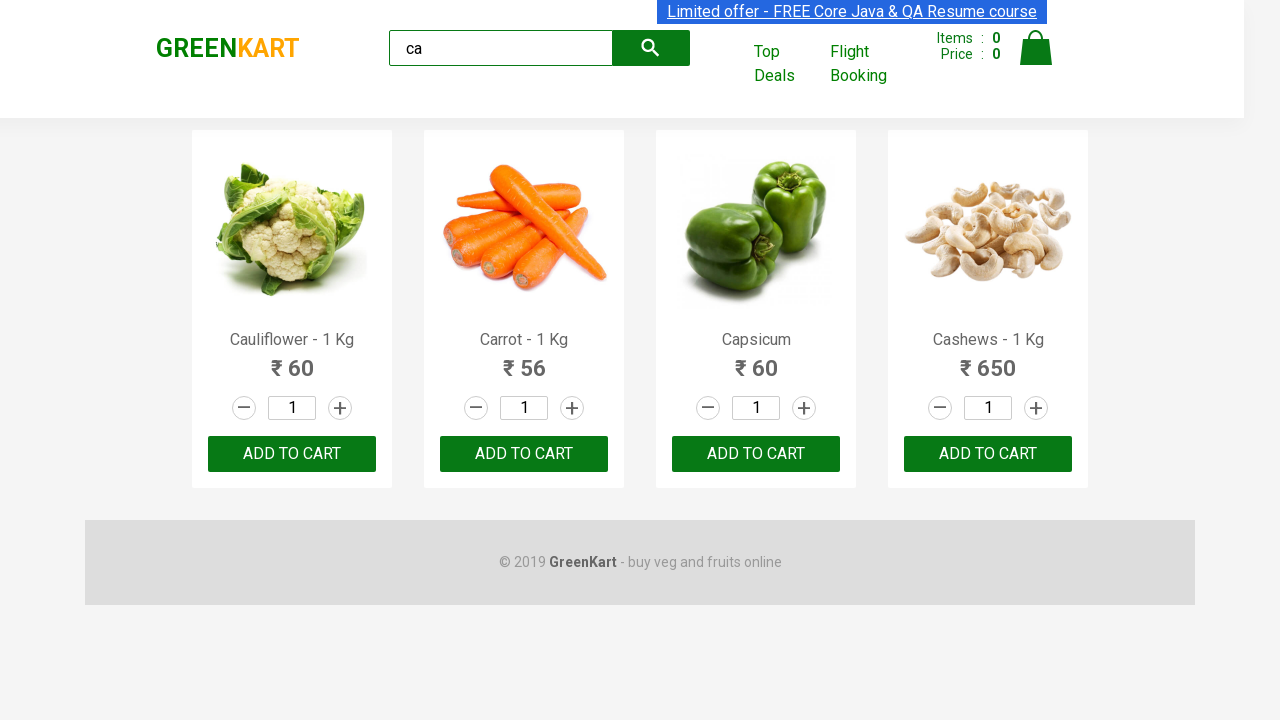

Located all product elements
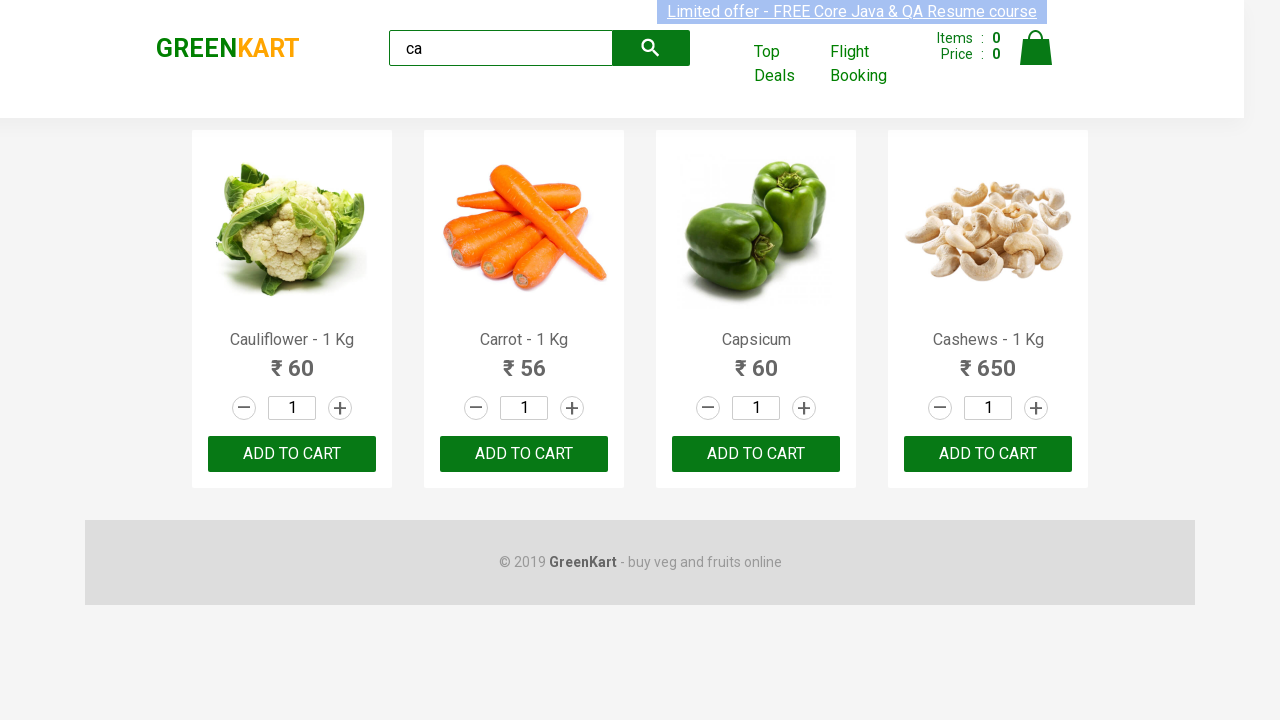

Found 4 products in search results
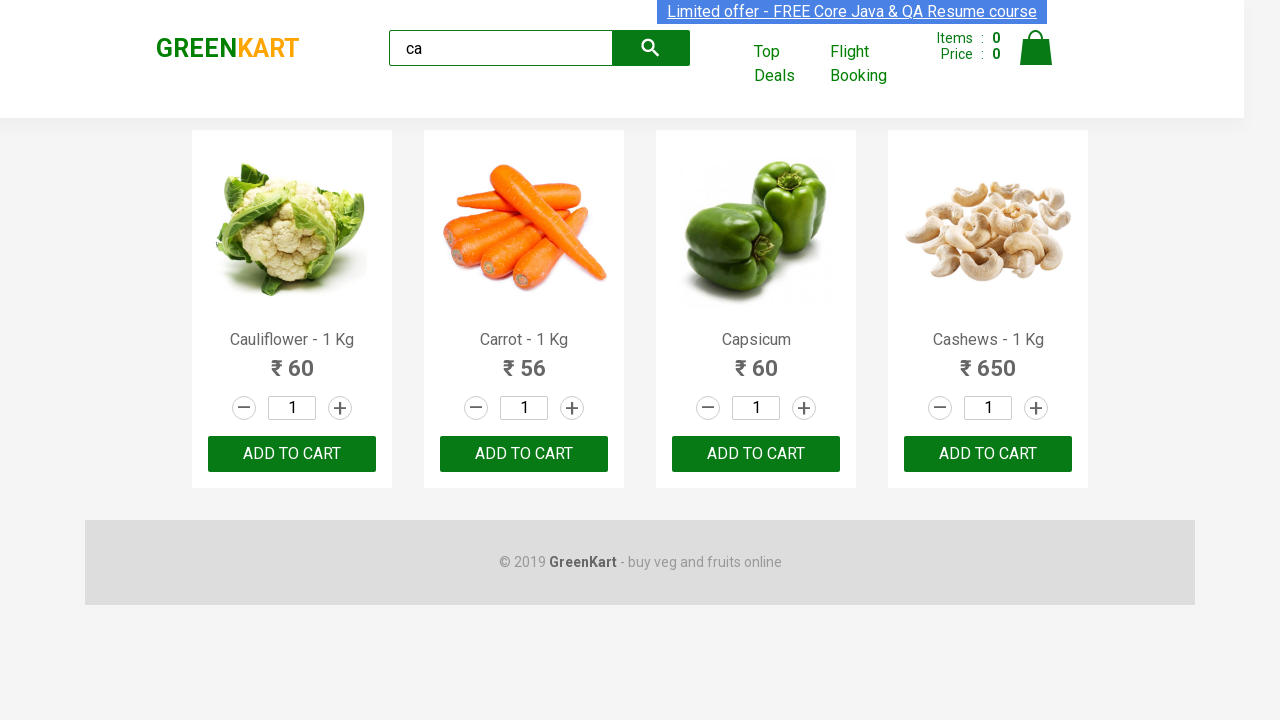

Examining product 1 of 4
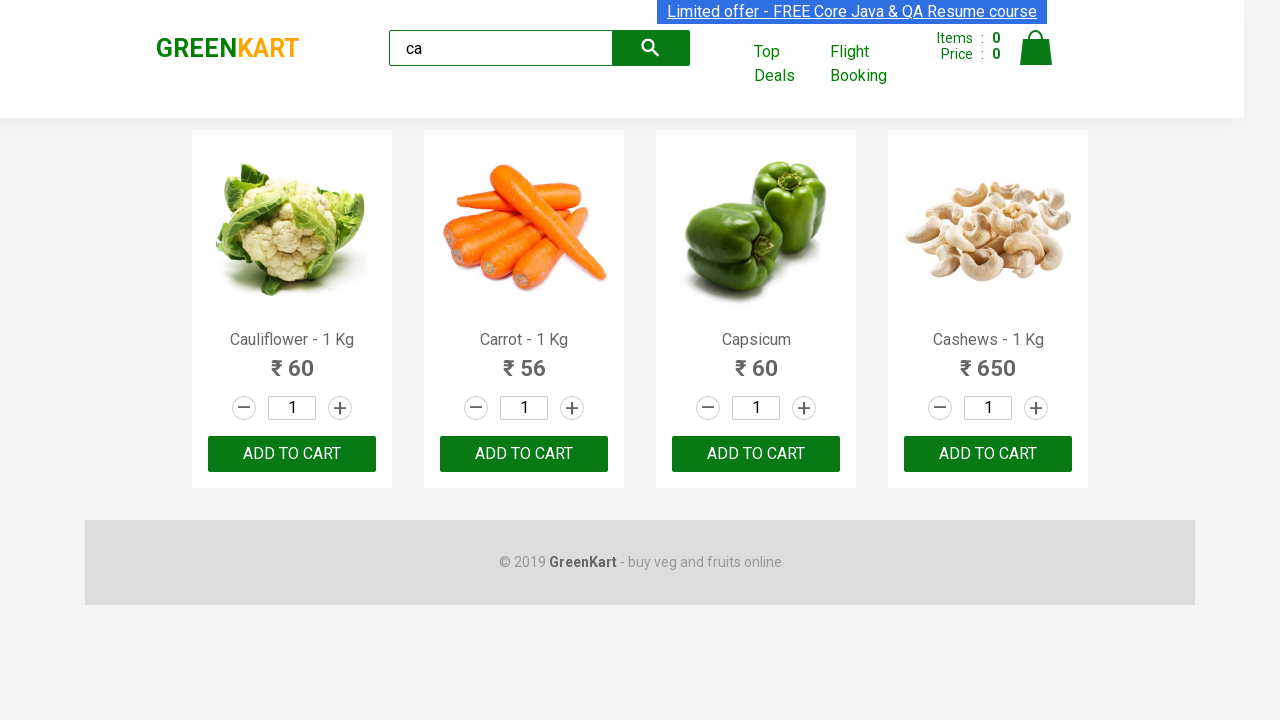

Retrieved product name: Cauliflower - 1 Kg
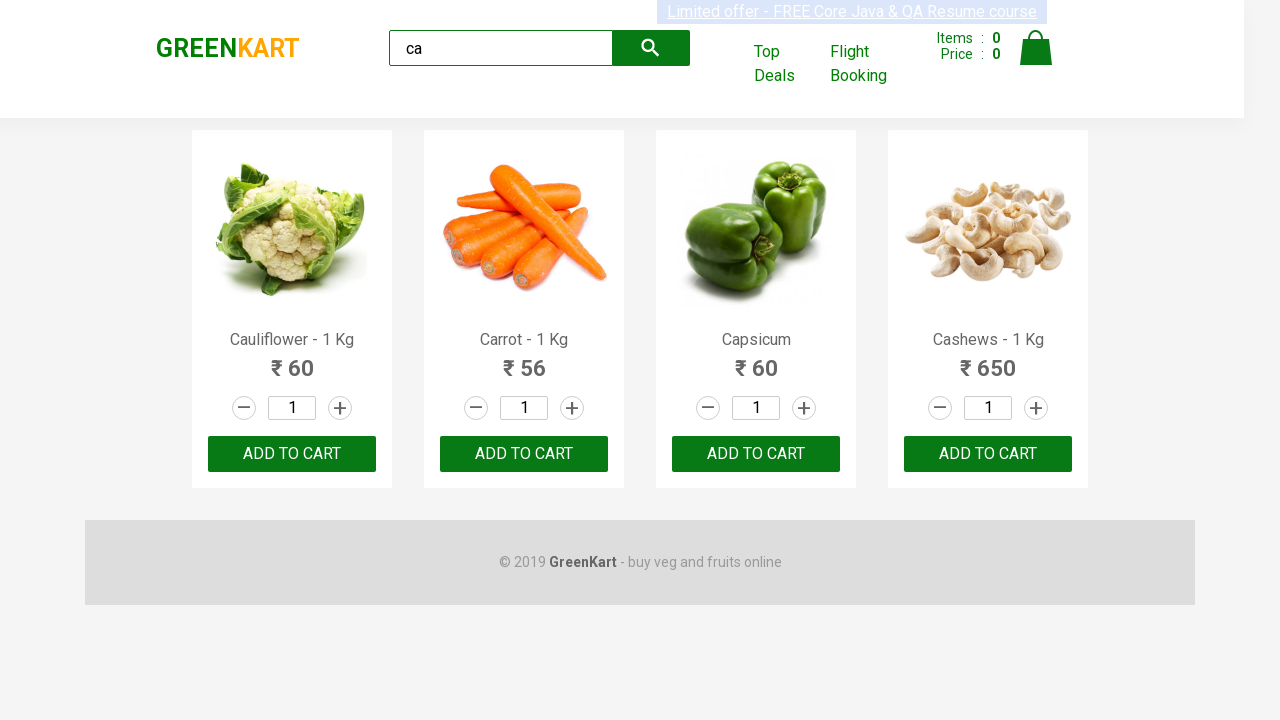

Examining product 2 of 4
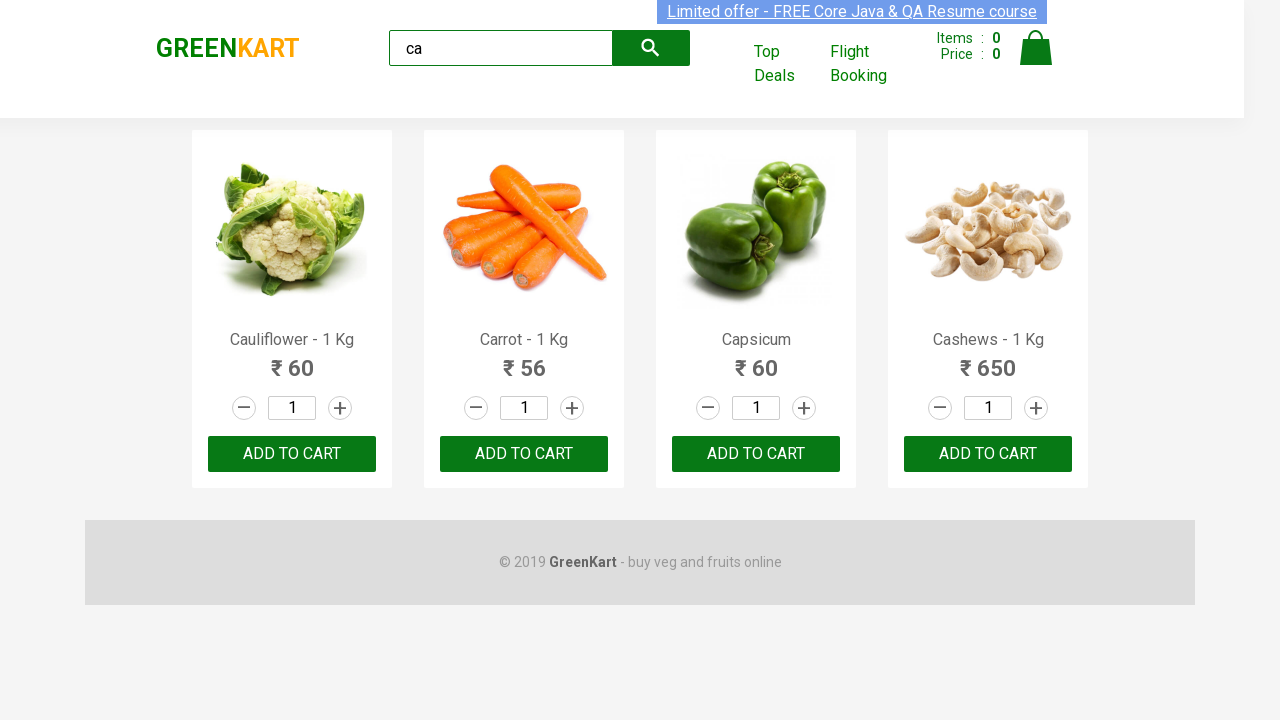

Retrieved product name: Carrot - 1 Kg
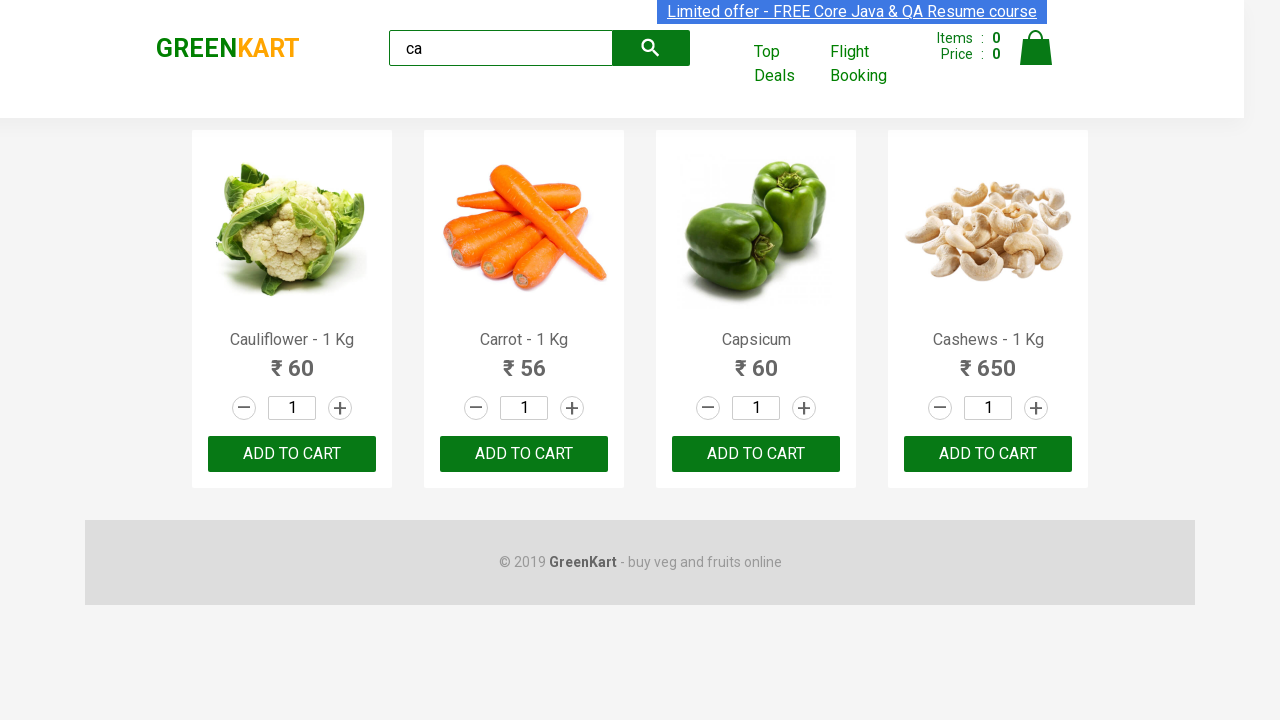

Clicked 'Add to Cart' button for Carrot product at (524, 454) on .products .product >> nth=1 >> button
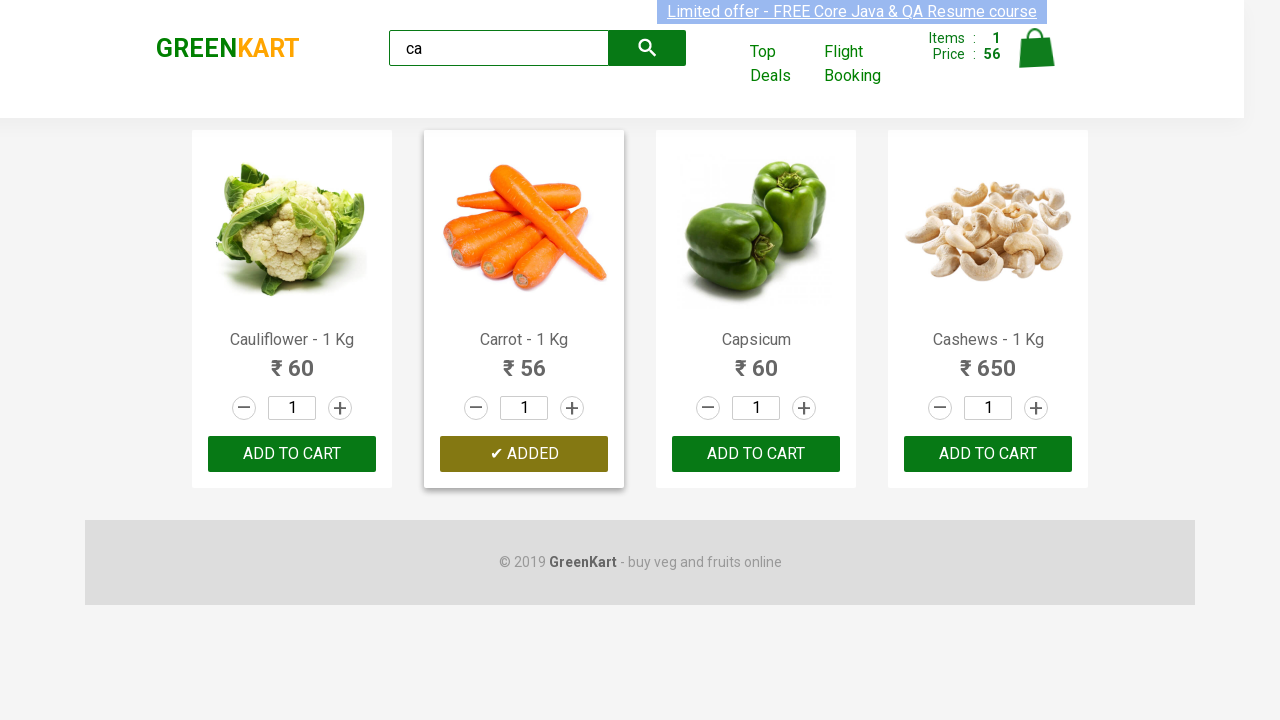

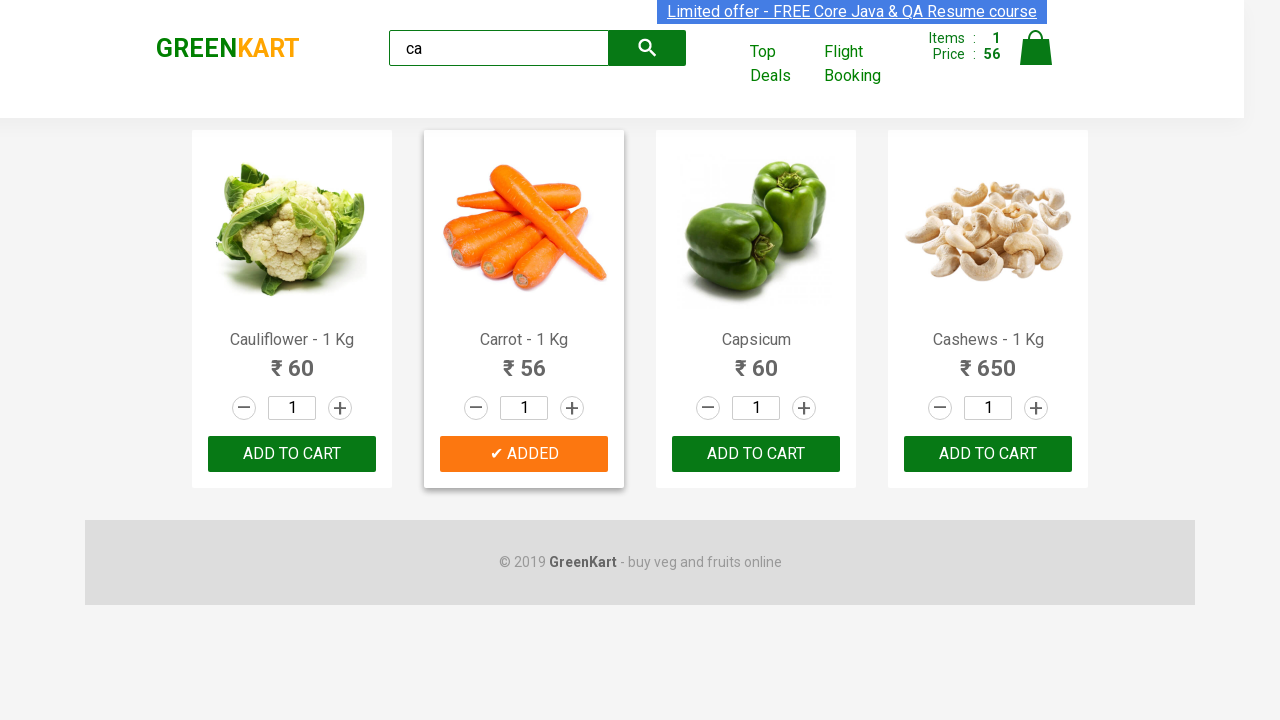